Tests keyboard actions by sending various key presses (Enter, Alt, Tab, Space) to the key presses demo page and observing the results

Starting URL: https://the-internet.herokuapp.com/key_presses

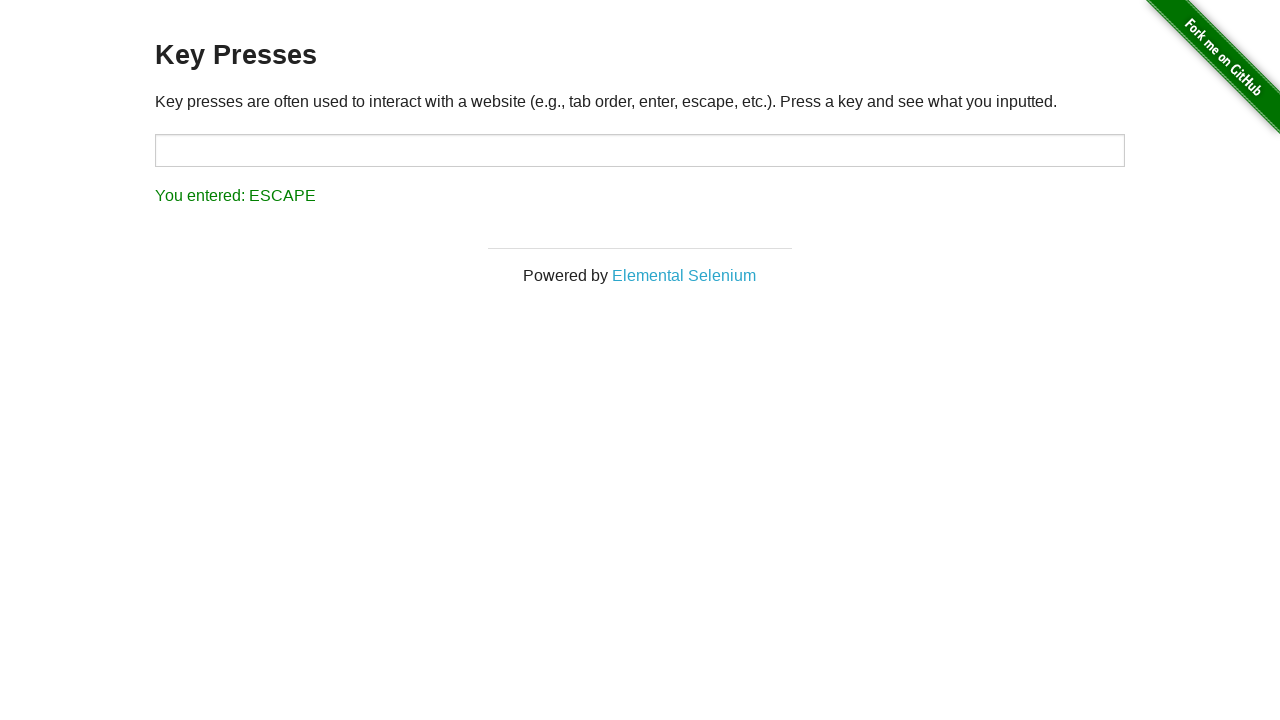

Pressed Enter key
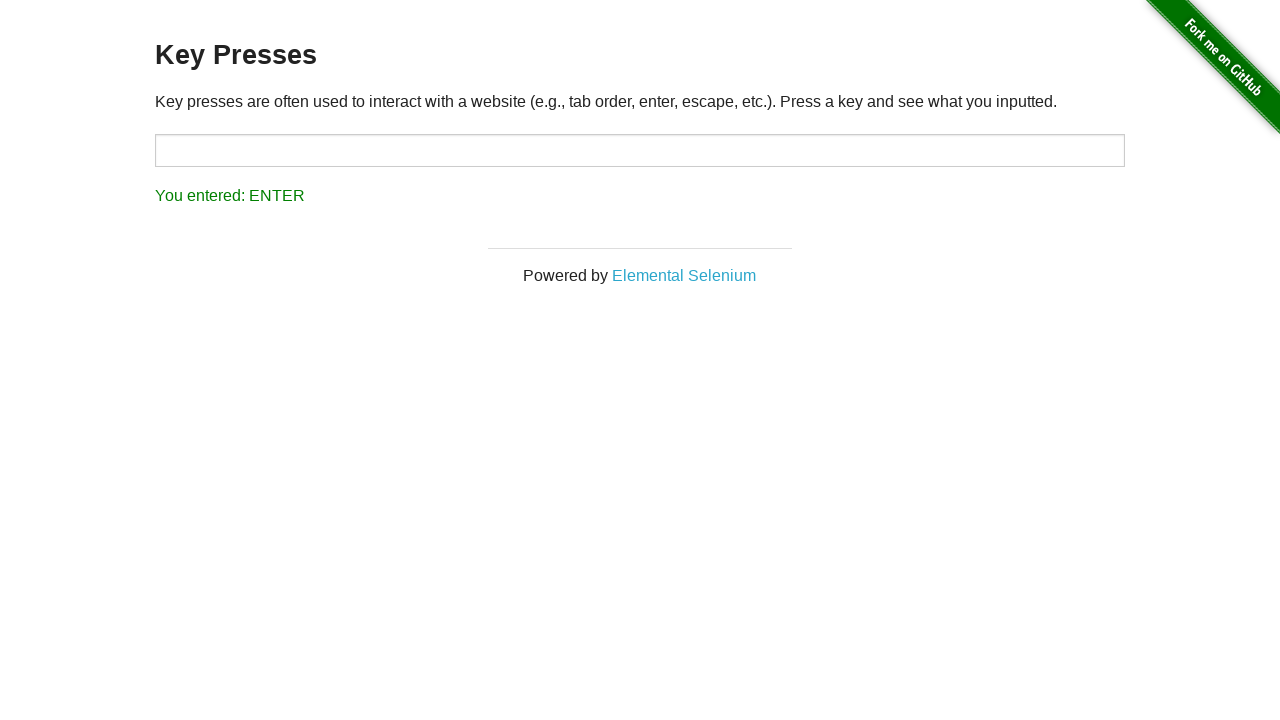

Waited 1 second to observe Enter key result
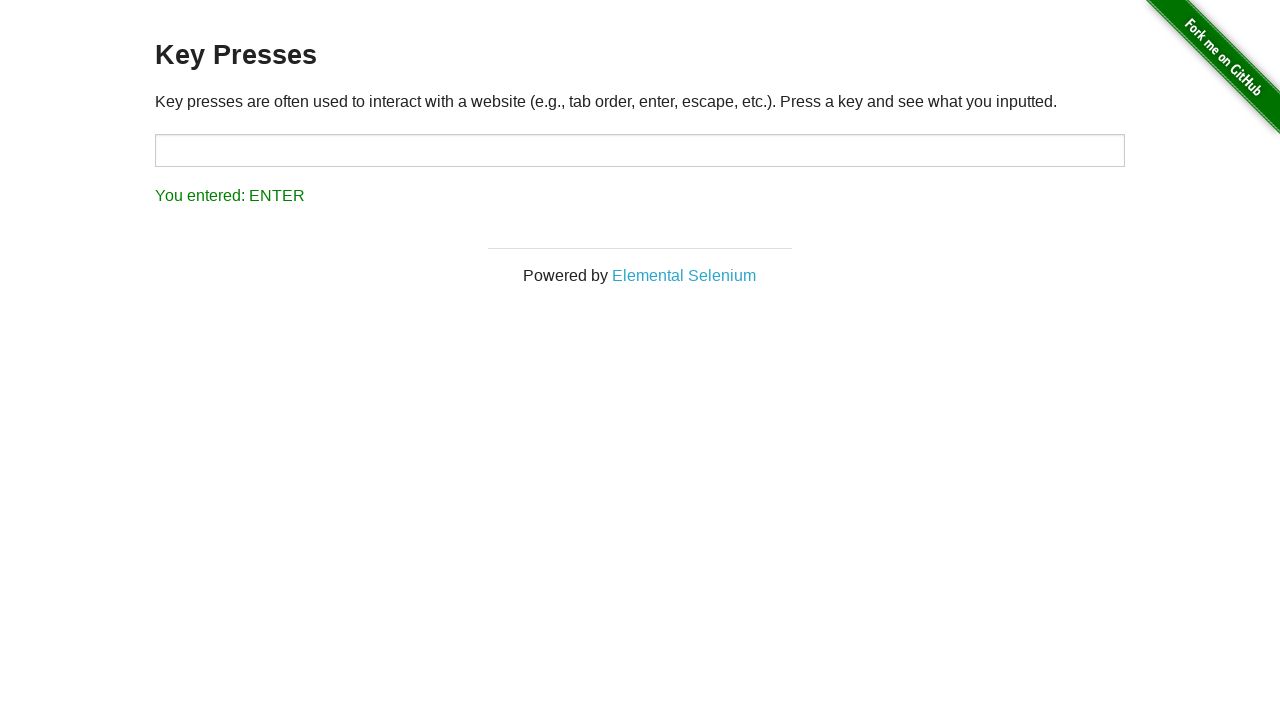

Pressed Alt key
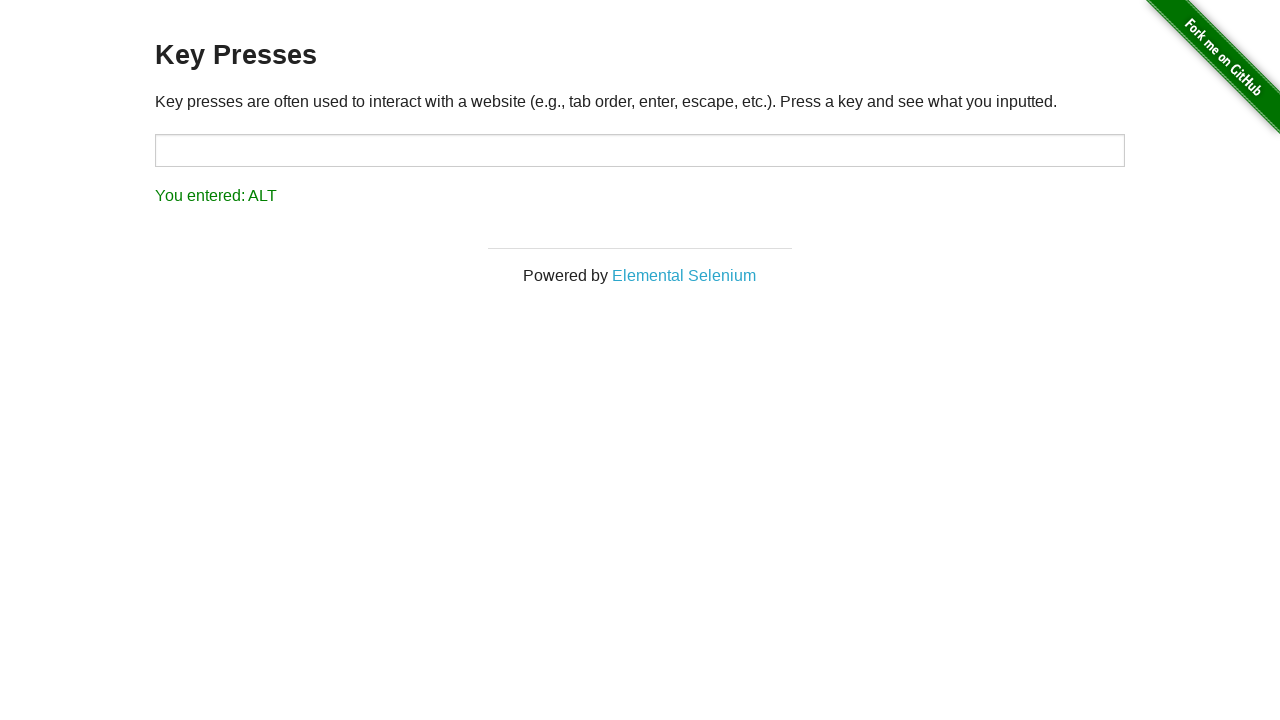

Waited 1 second to observe Alt key result
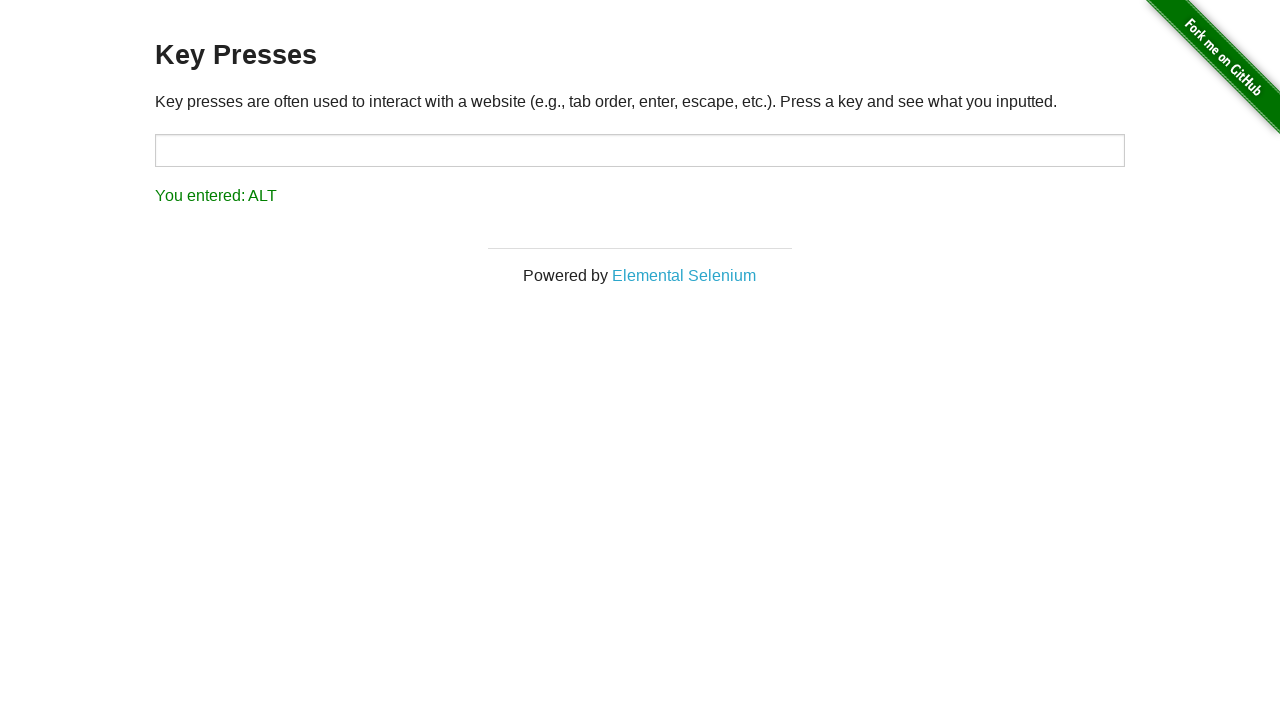

Pressed Tab key
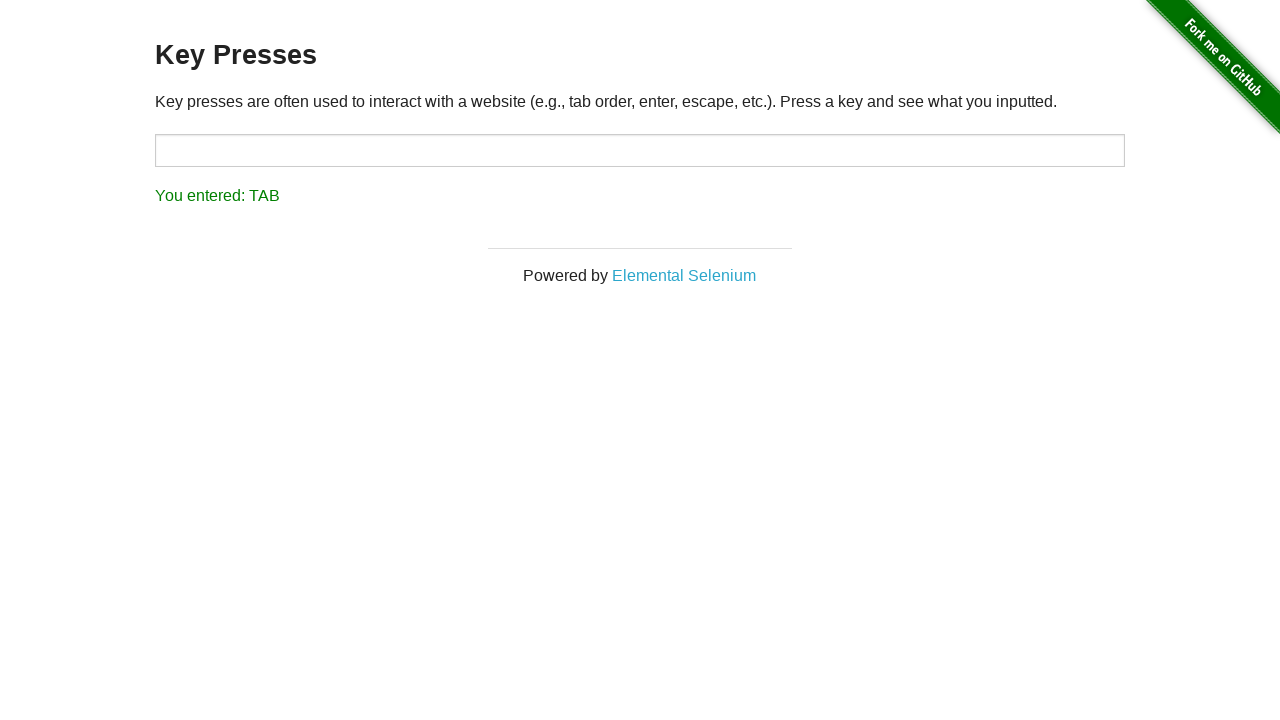

Waited 1 second to observe Tab key result
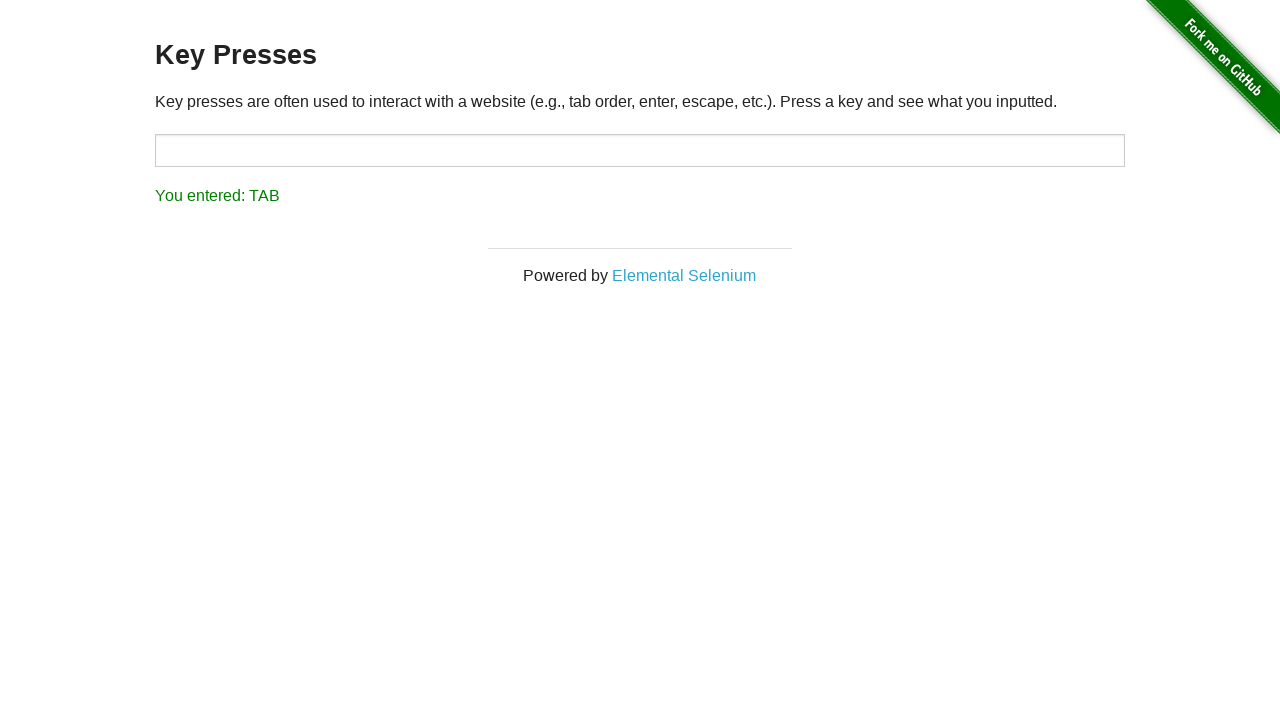

Pressed Space key
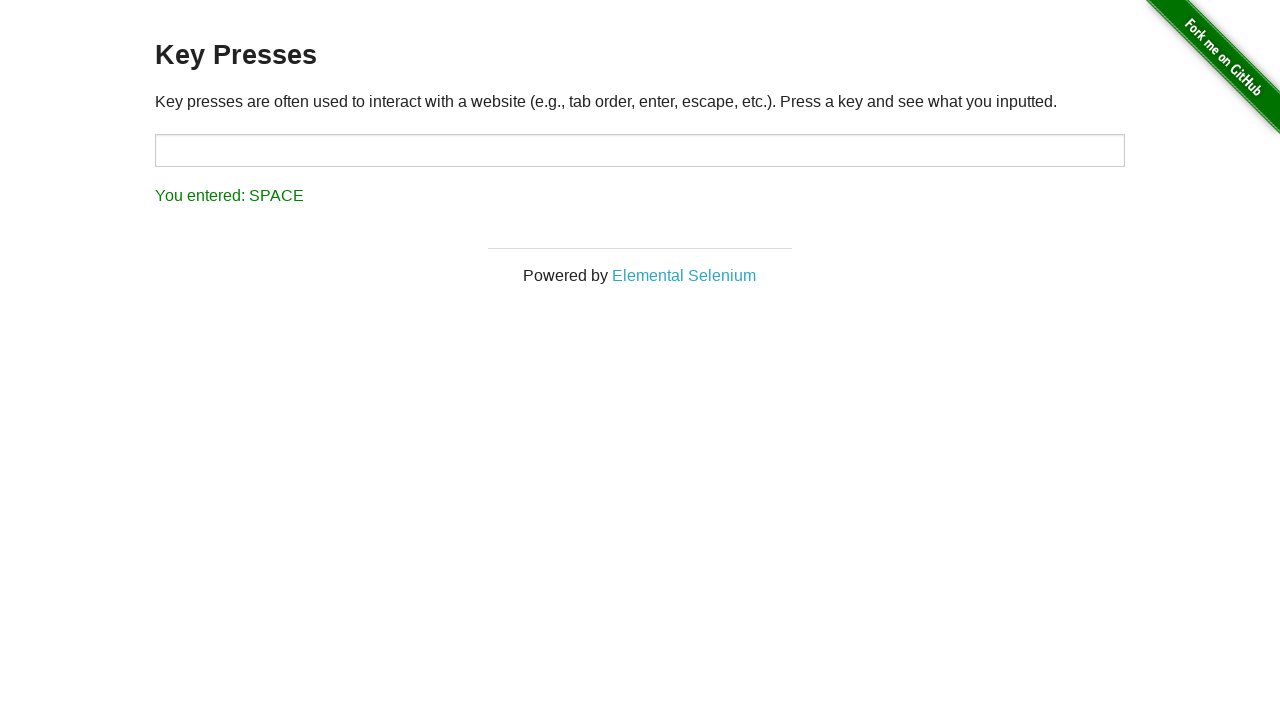

Result element loaded after Space key press
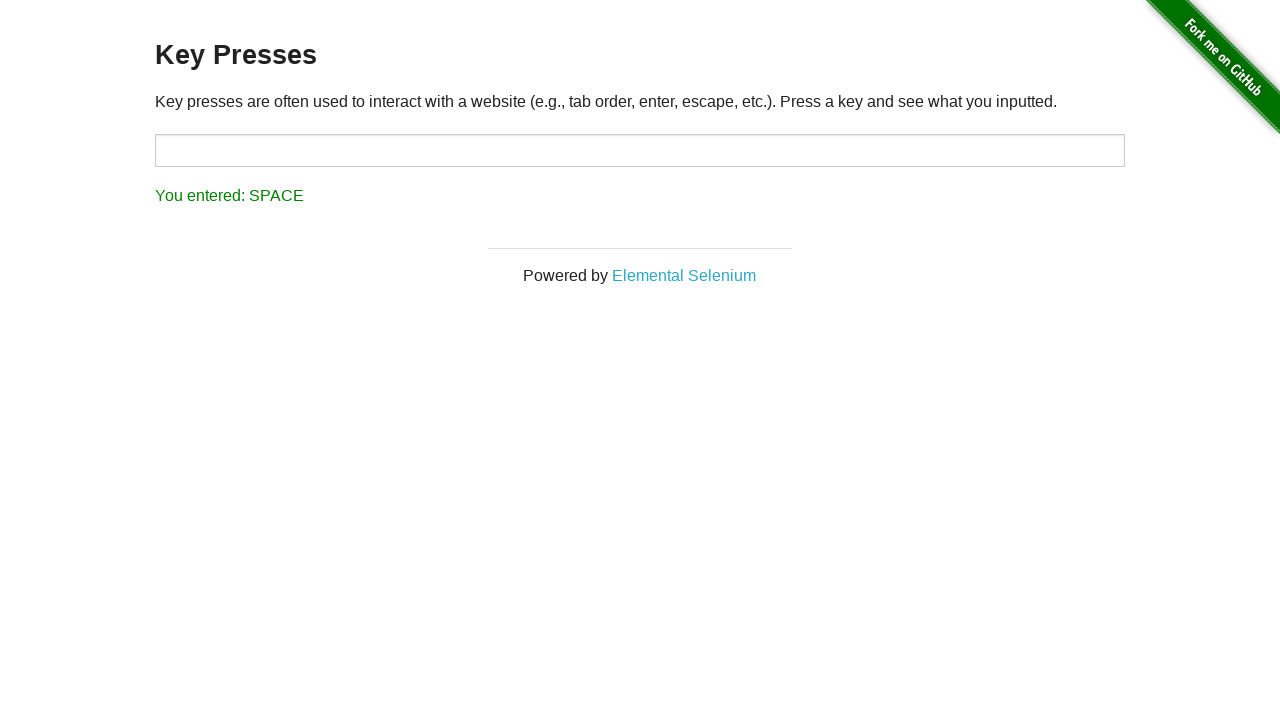

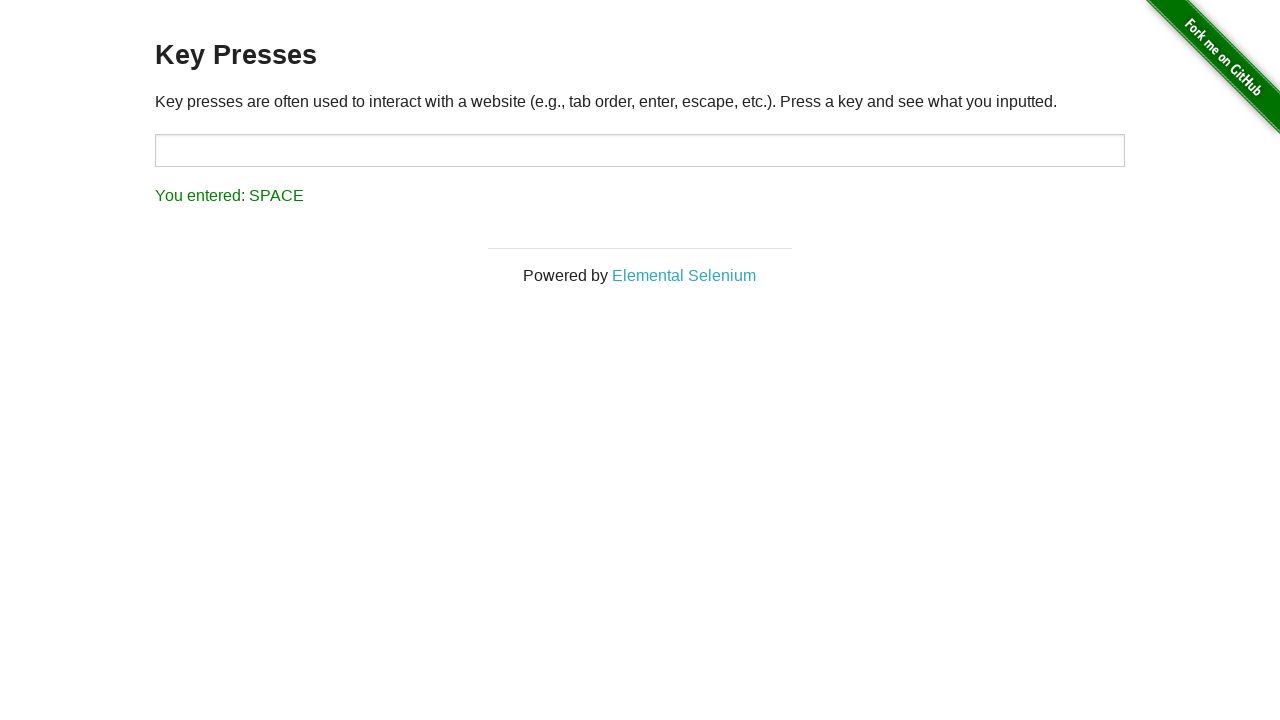